Tests window handling by clicking a link that opens a new window, verifying content in both windows, and switching between them

Starting URL: https://the-internet.herokuapp.com/windows

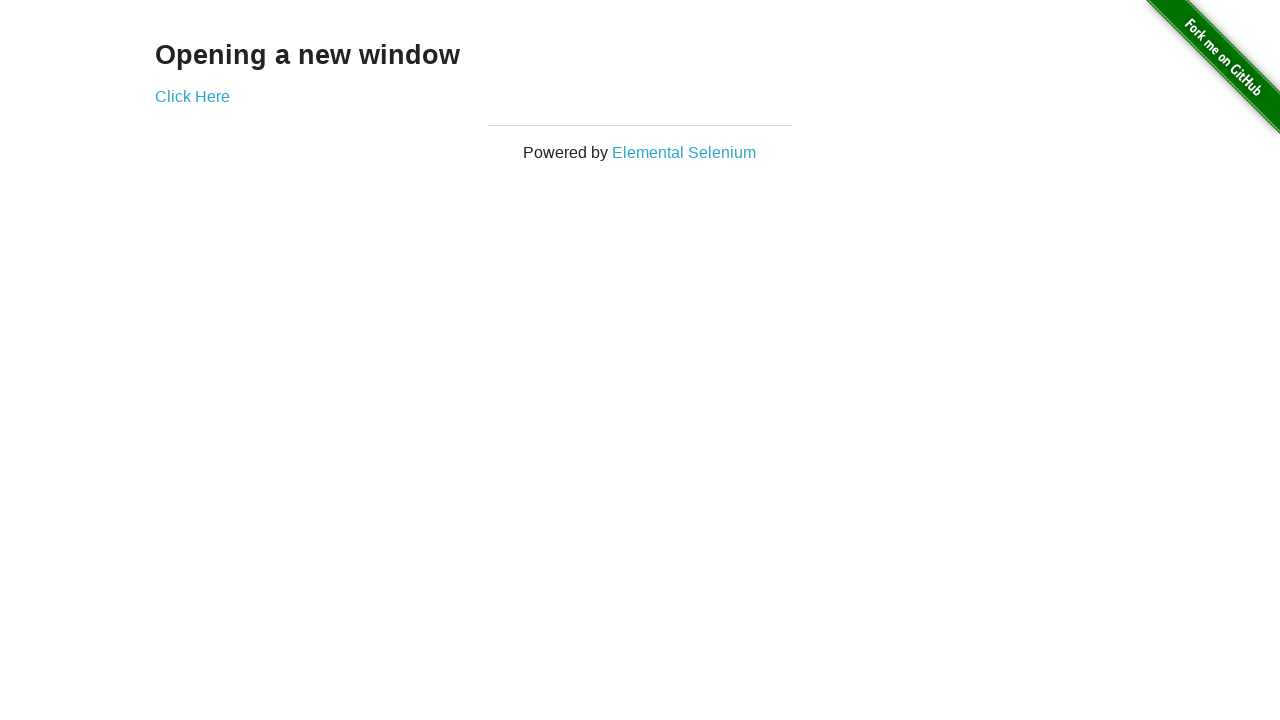

Verified main page heading text is 'Opening a new window'
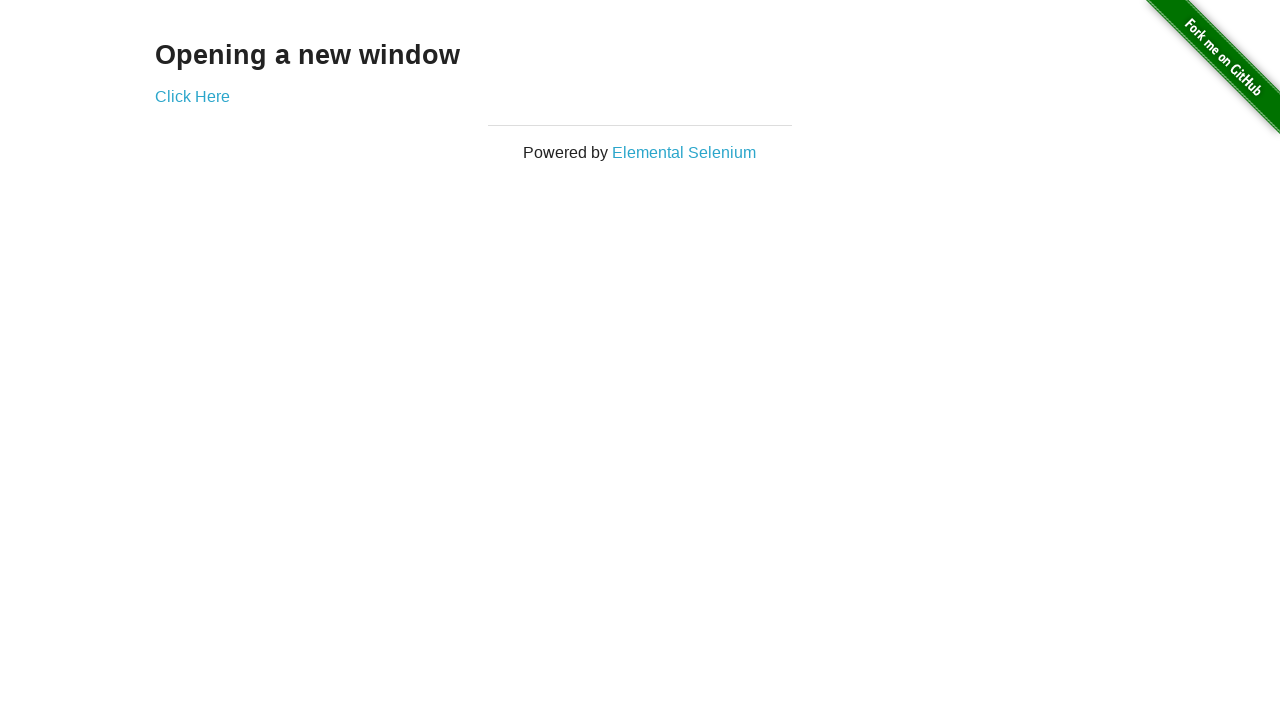

Verified main page title is 'The Internet'
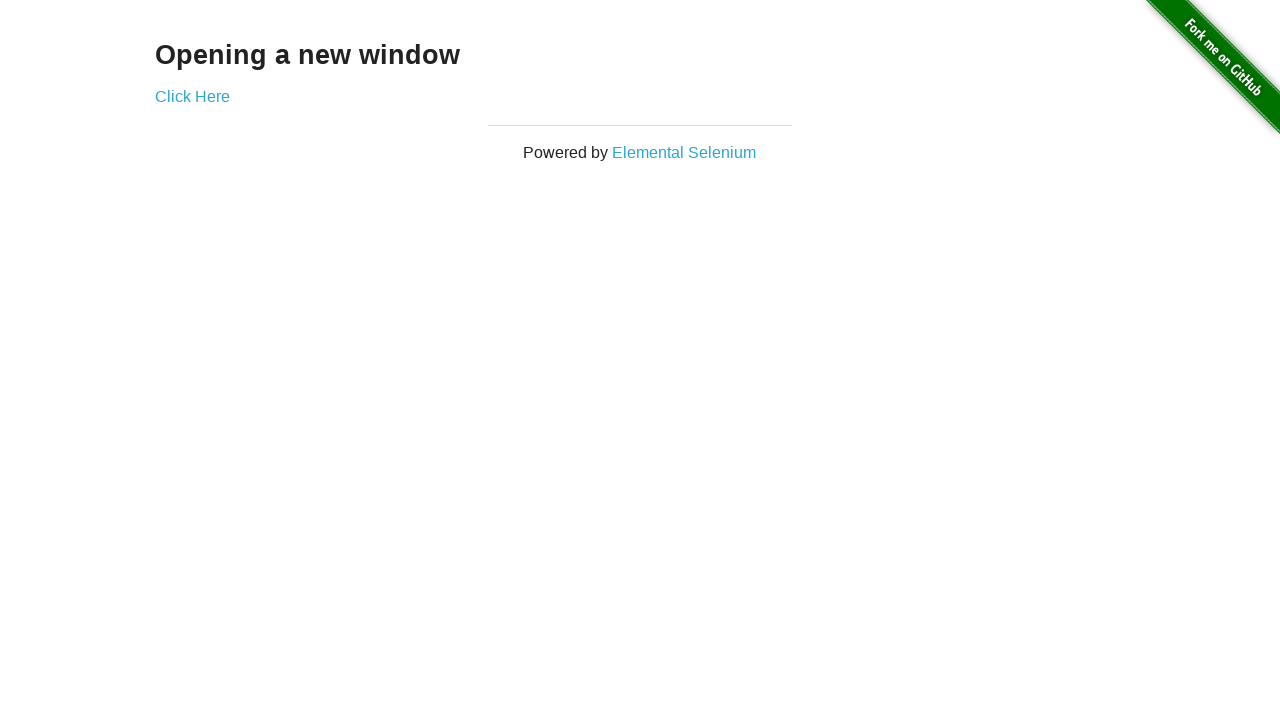

Clicked 'Click Here' link to open new window at (192, 96) on text=Click Here
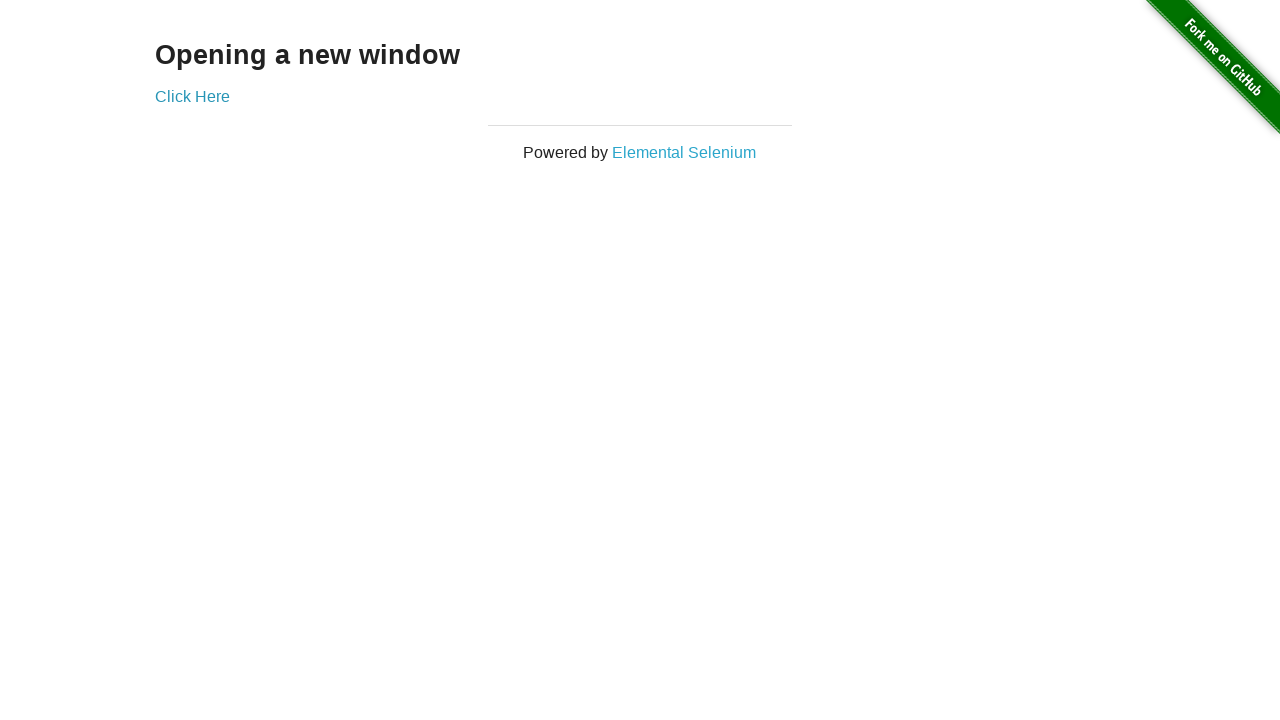

New window popup opened and captured
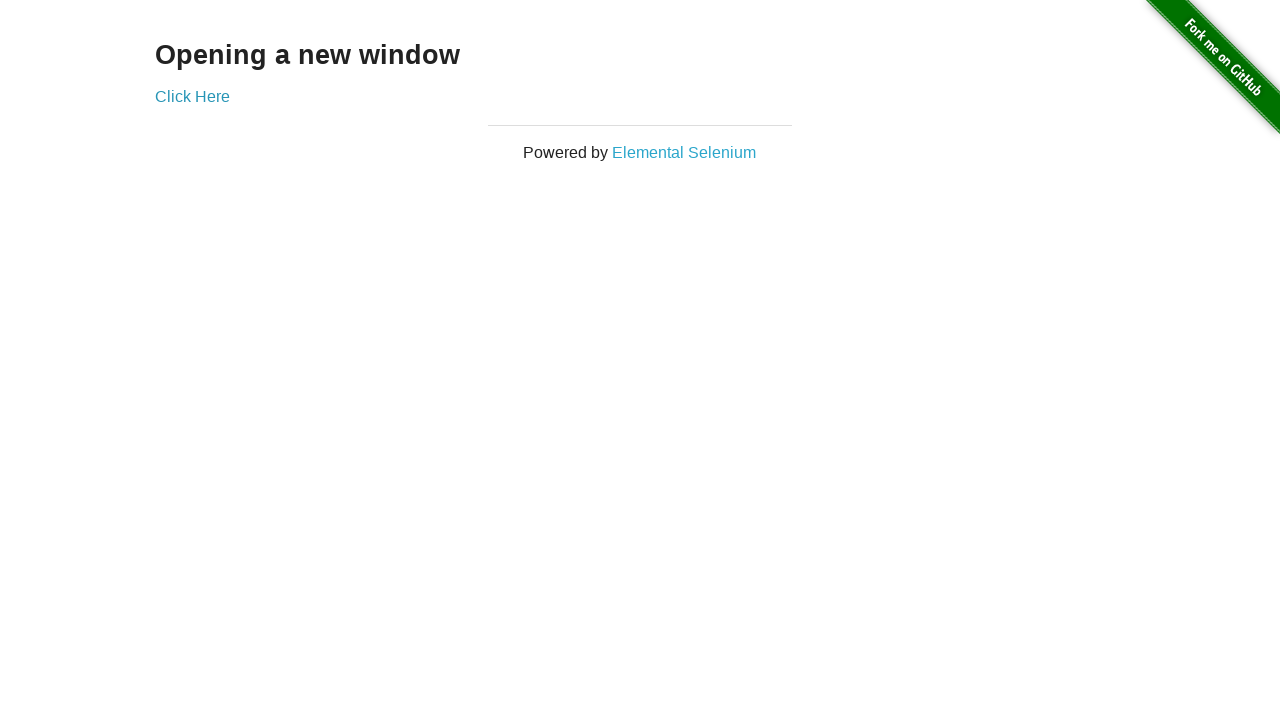

Verified new window title is 'New Window'
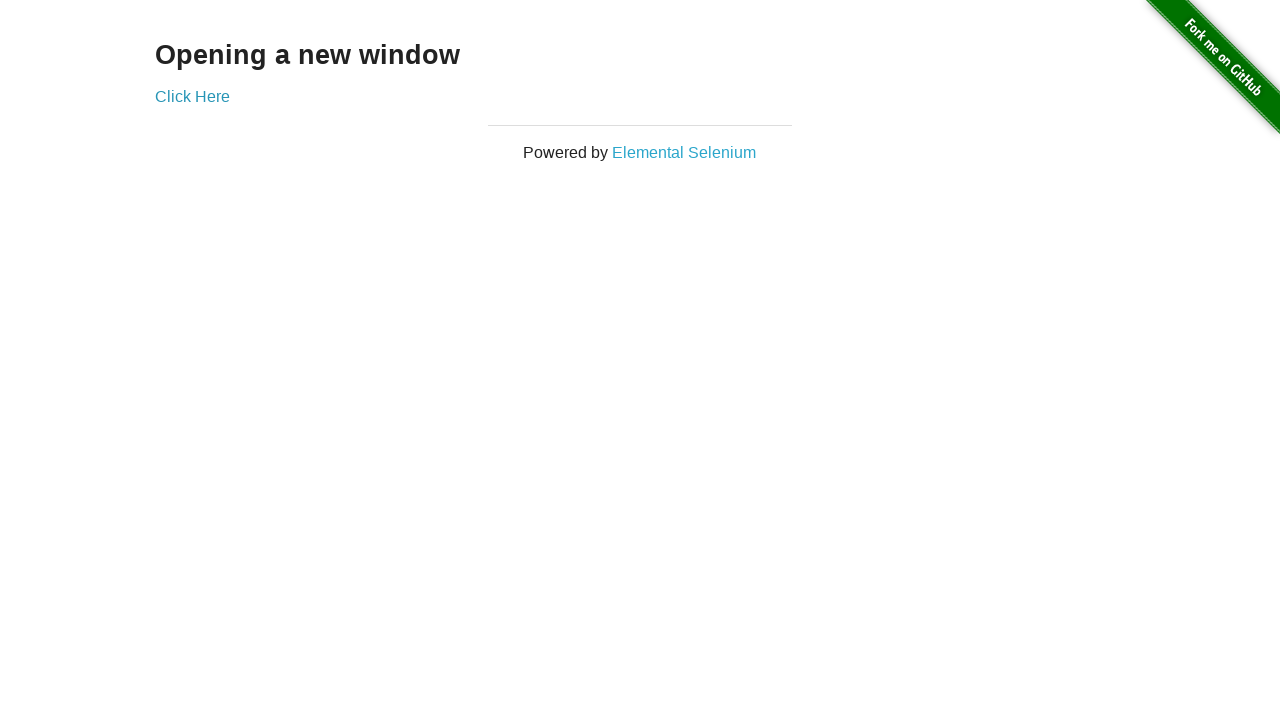

Verified new window heading text is 'New Window'
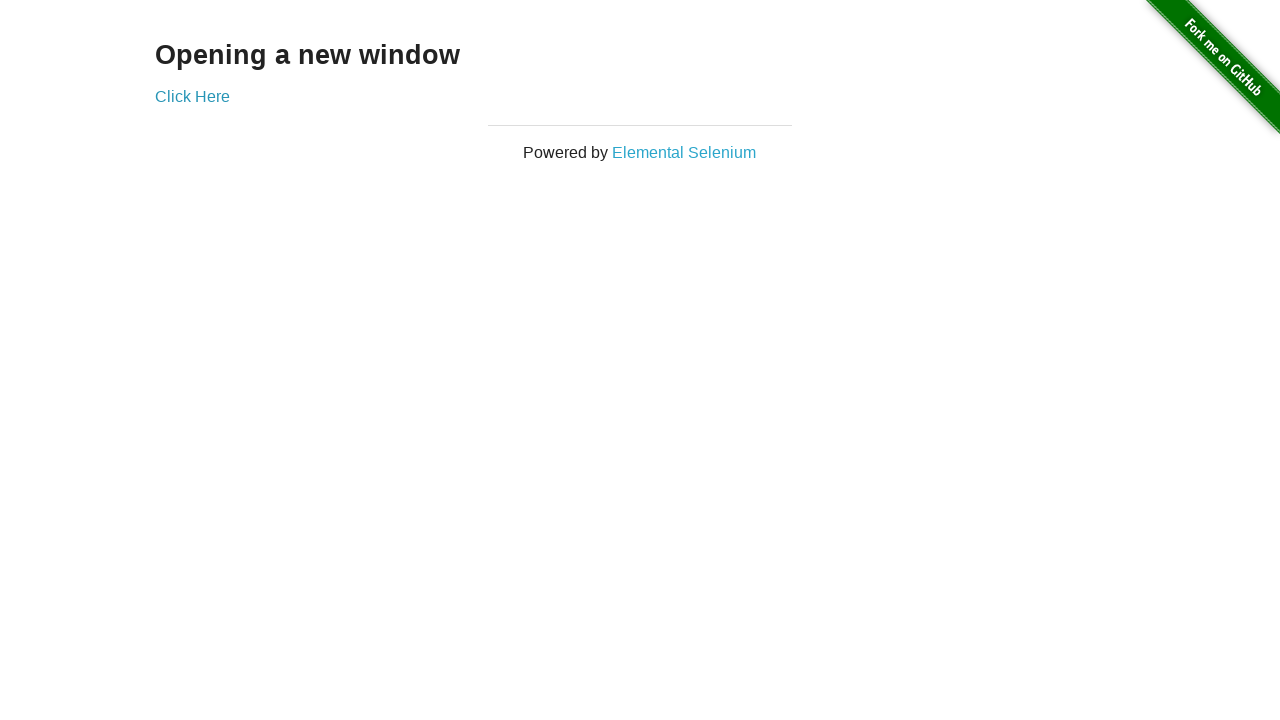

Verified original page title is still 'The Internet' - window switching successful
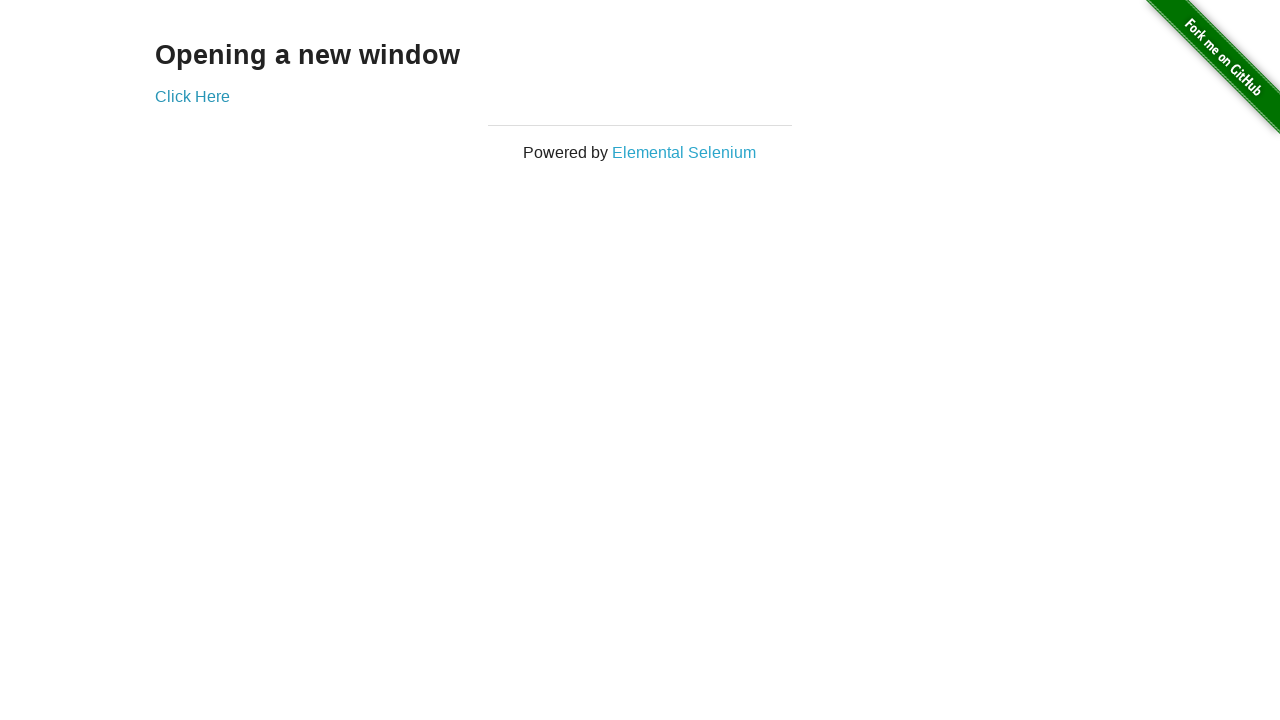

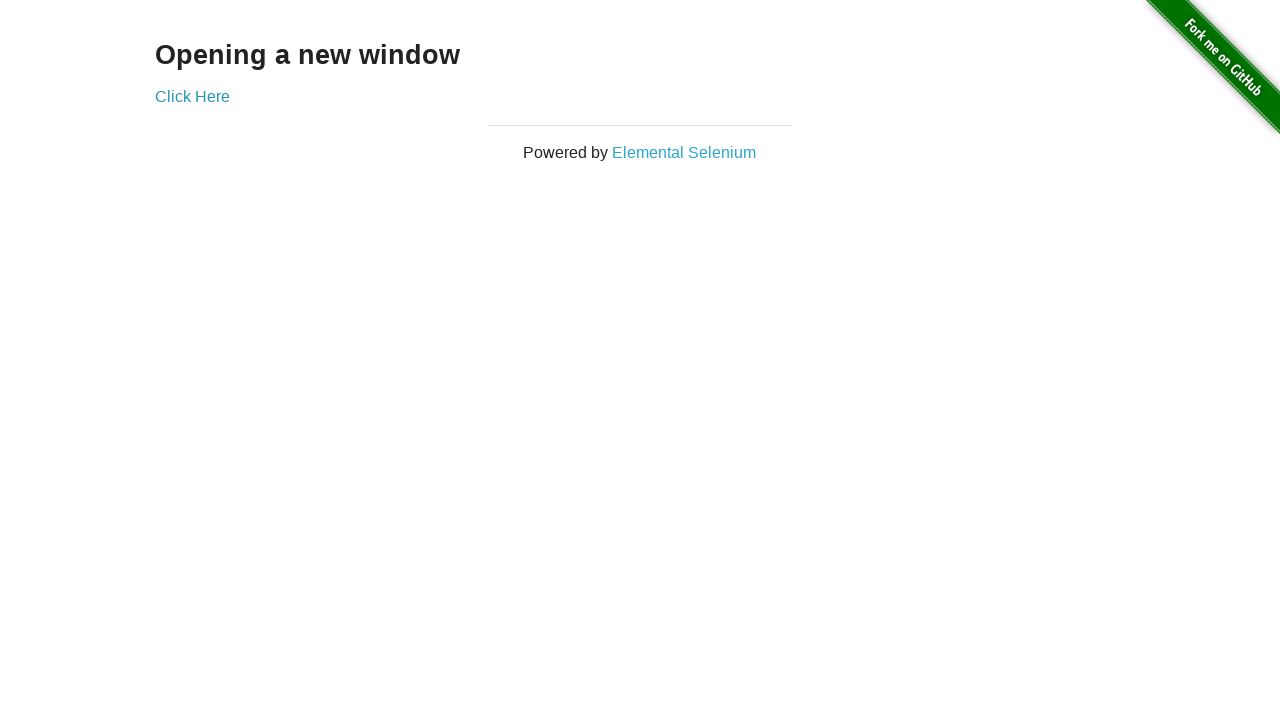